Tests file upload functionality by interacting with the file upload input element

Starting URL: https://leafground.com/file.xhtml

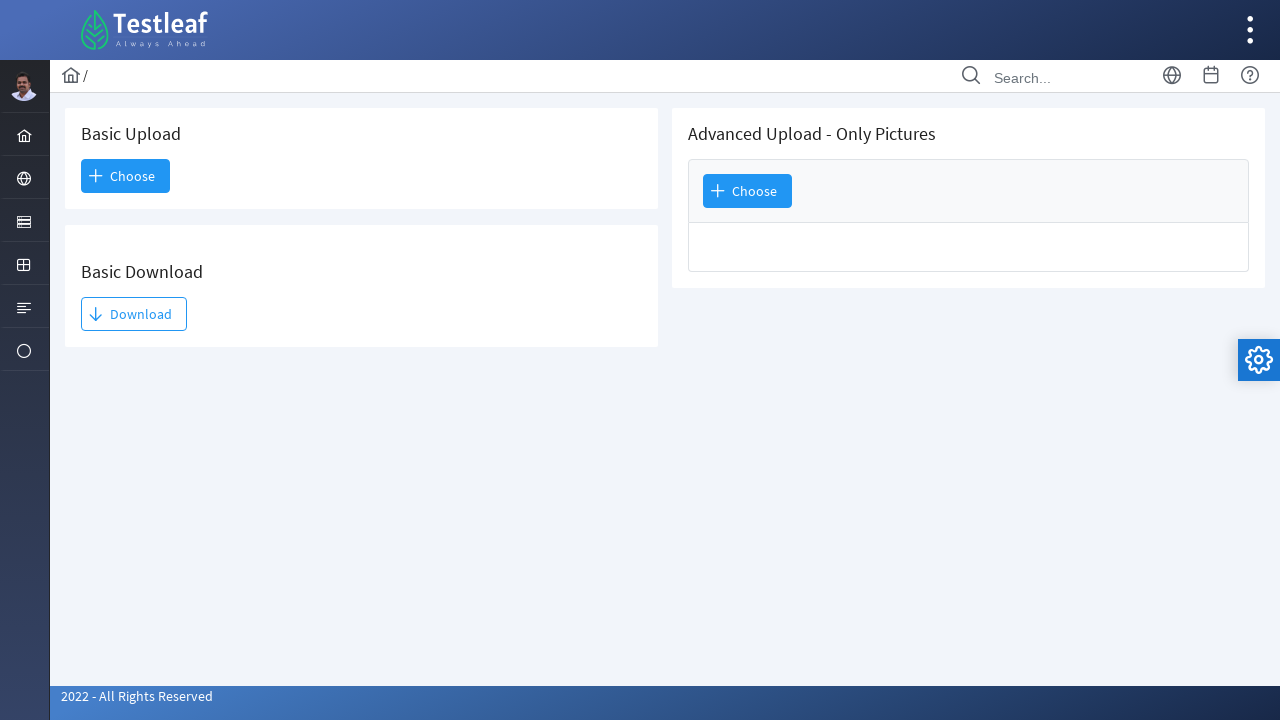

Navigated to file upload test page
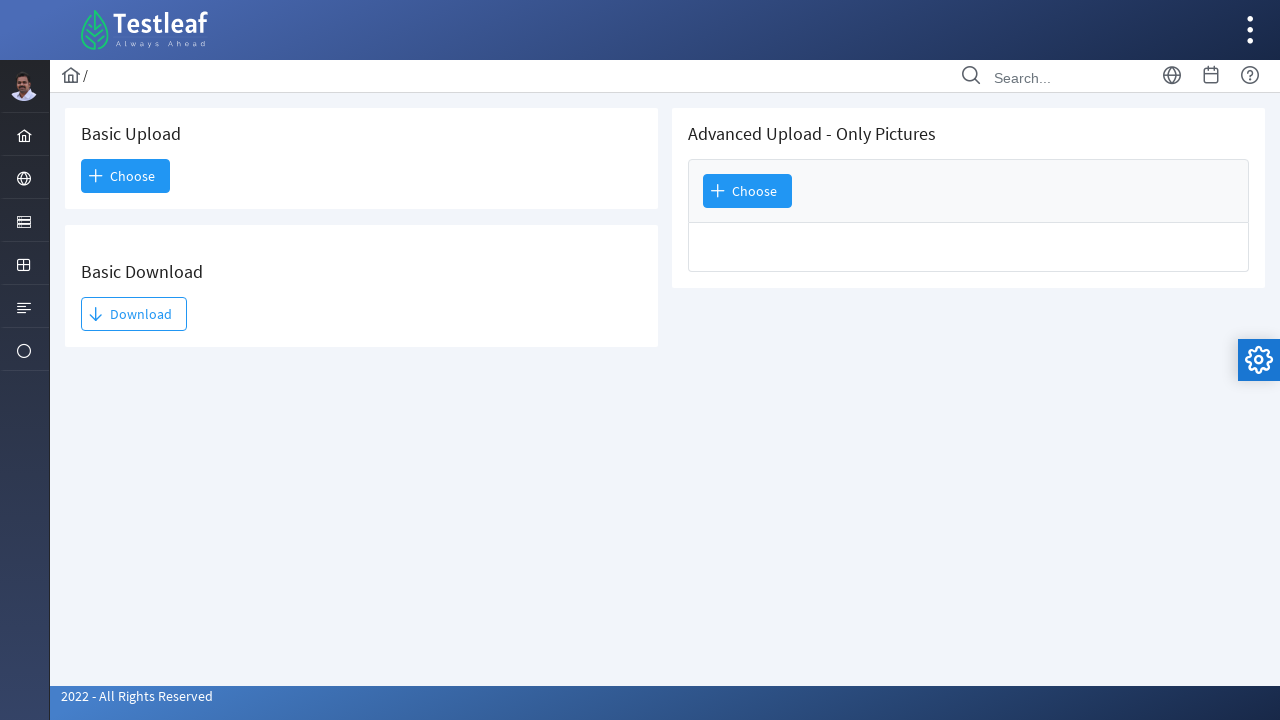

Cleared any existing files from upload input
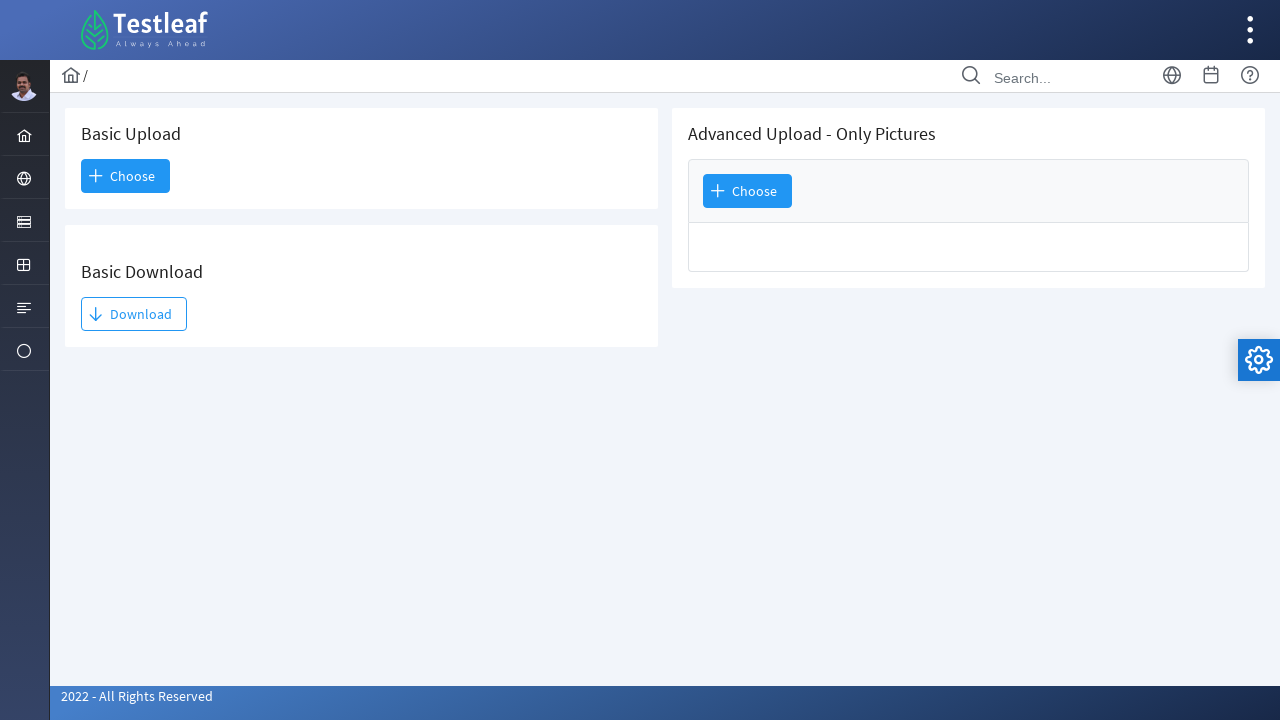

Set test file (test-file.jpg) to file upload input element
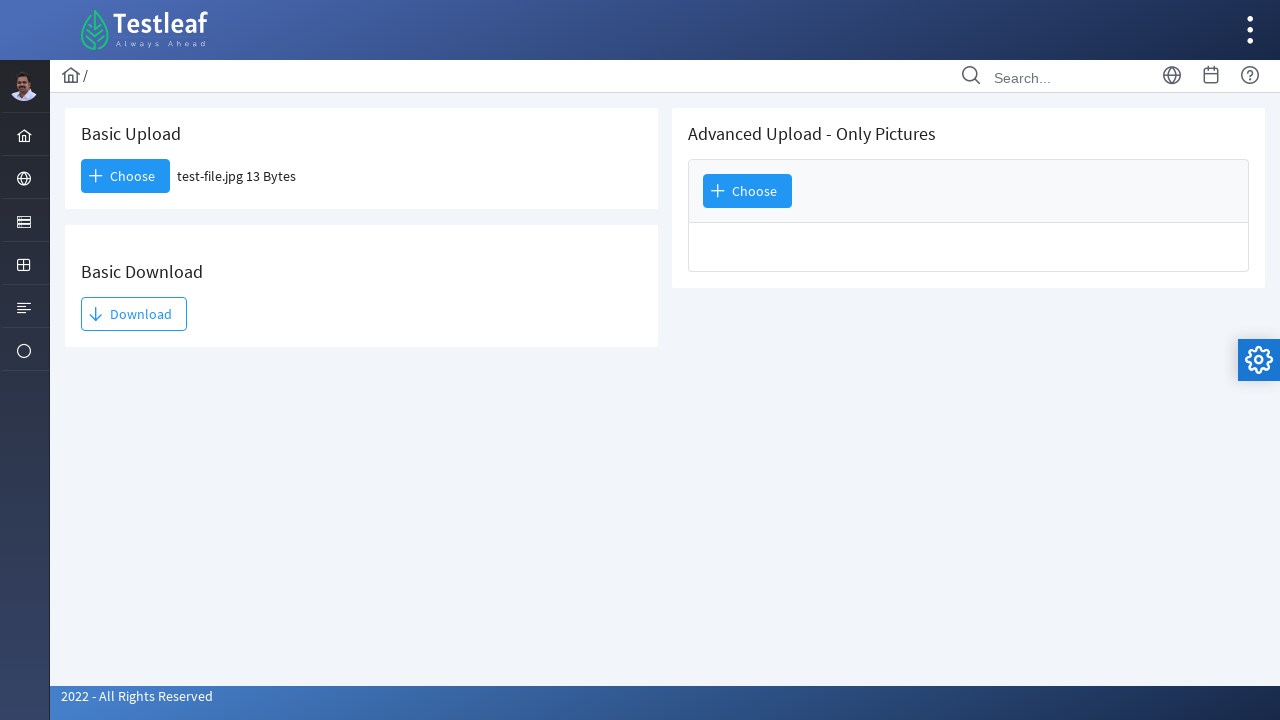

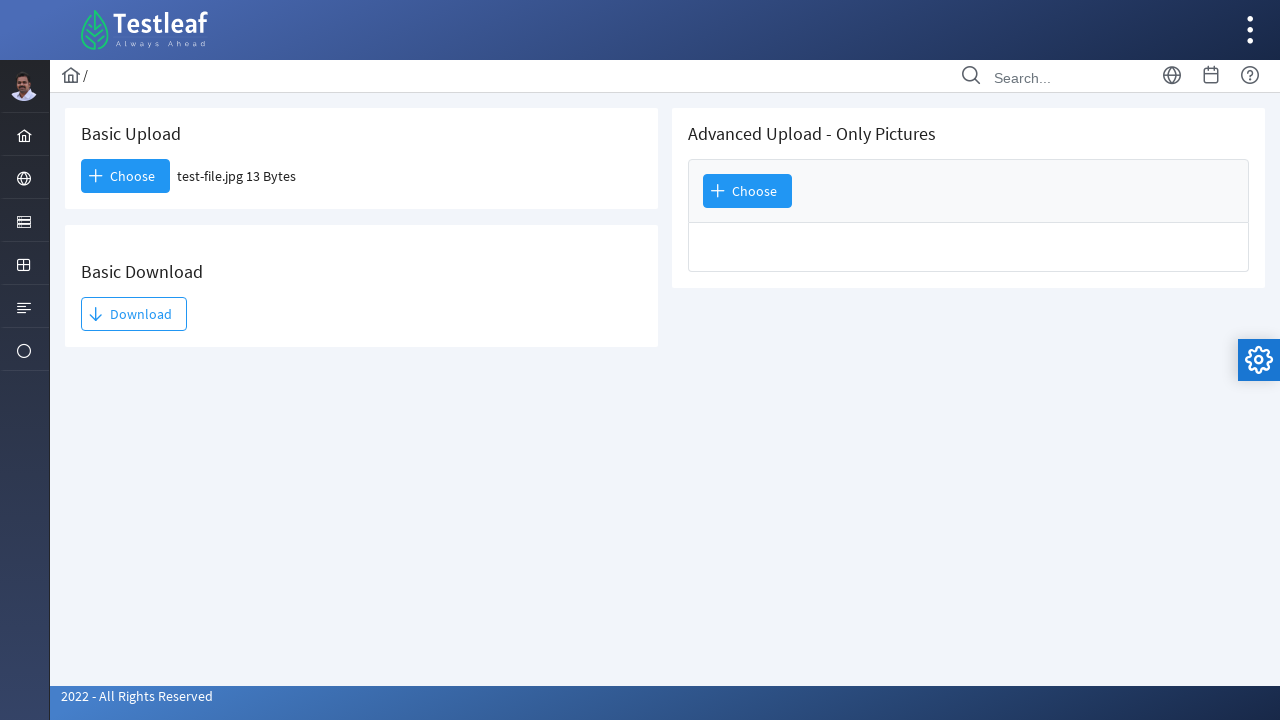